Navigates to Flipkart homepage and maximizes the browser window, verifying the page loads successfully

Starting URL: https://www.flipkart.com/

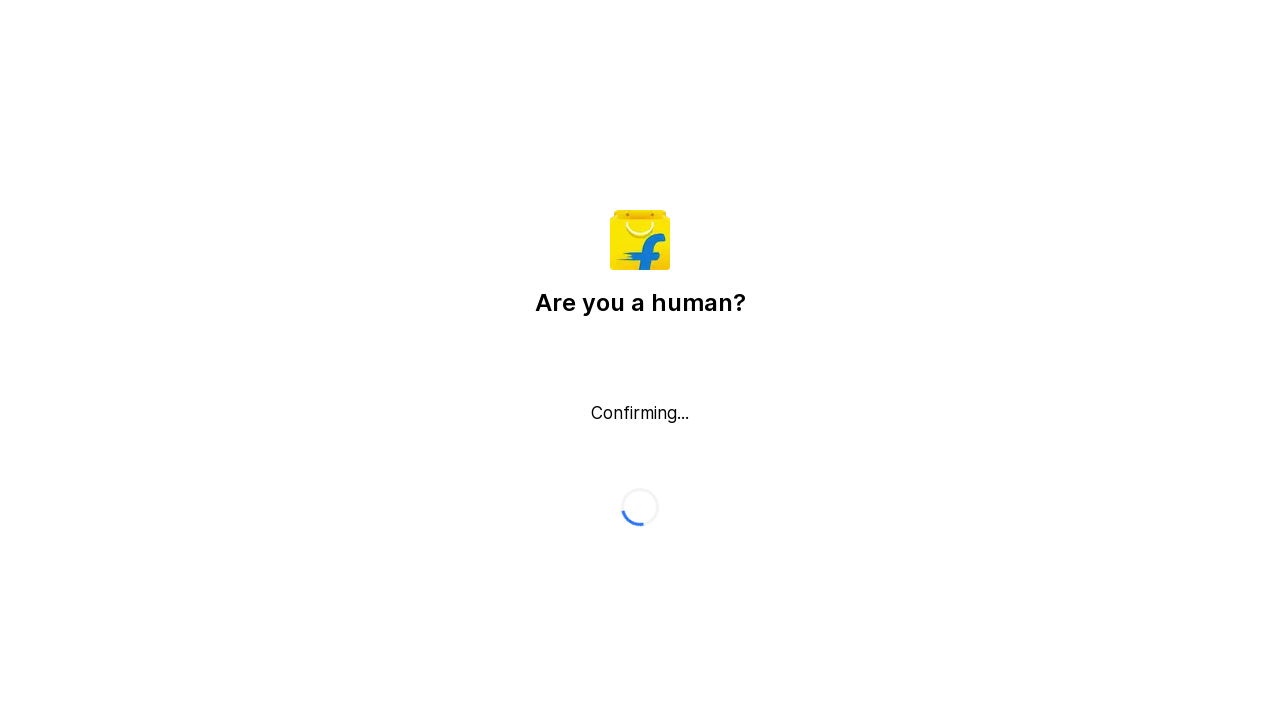

Set viewport size to 1920x1080
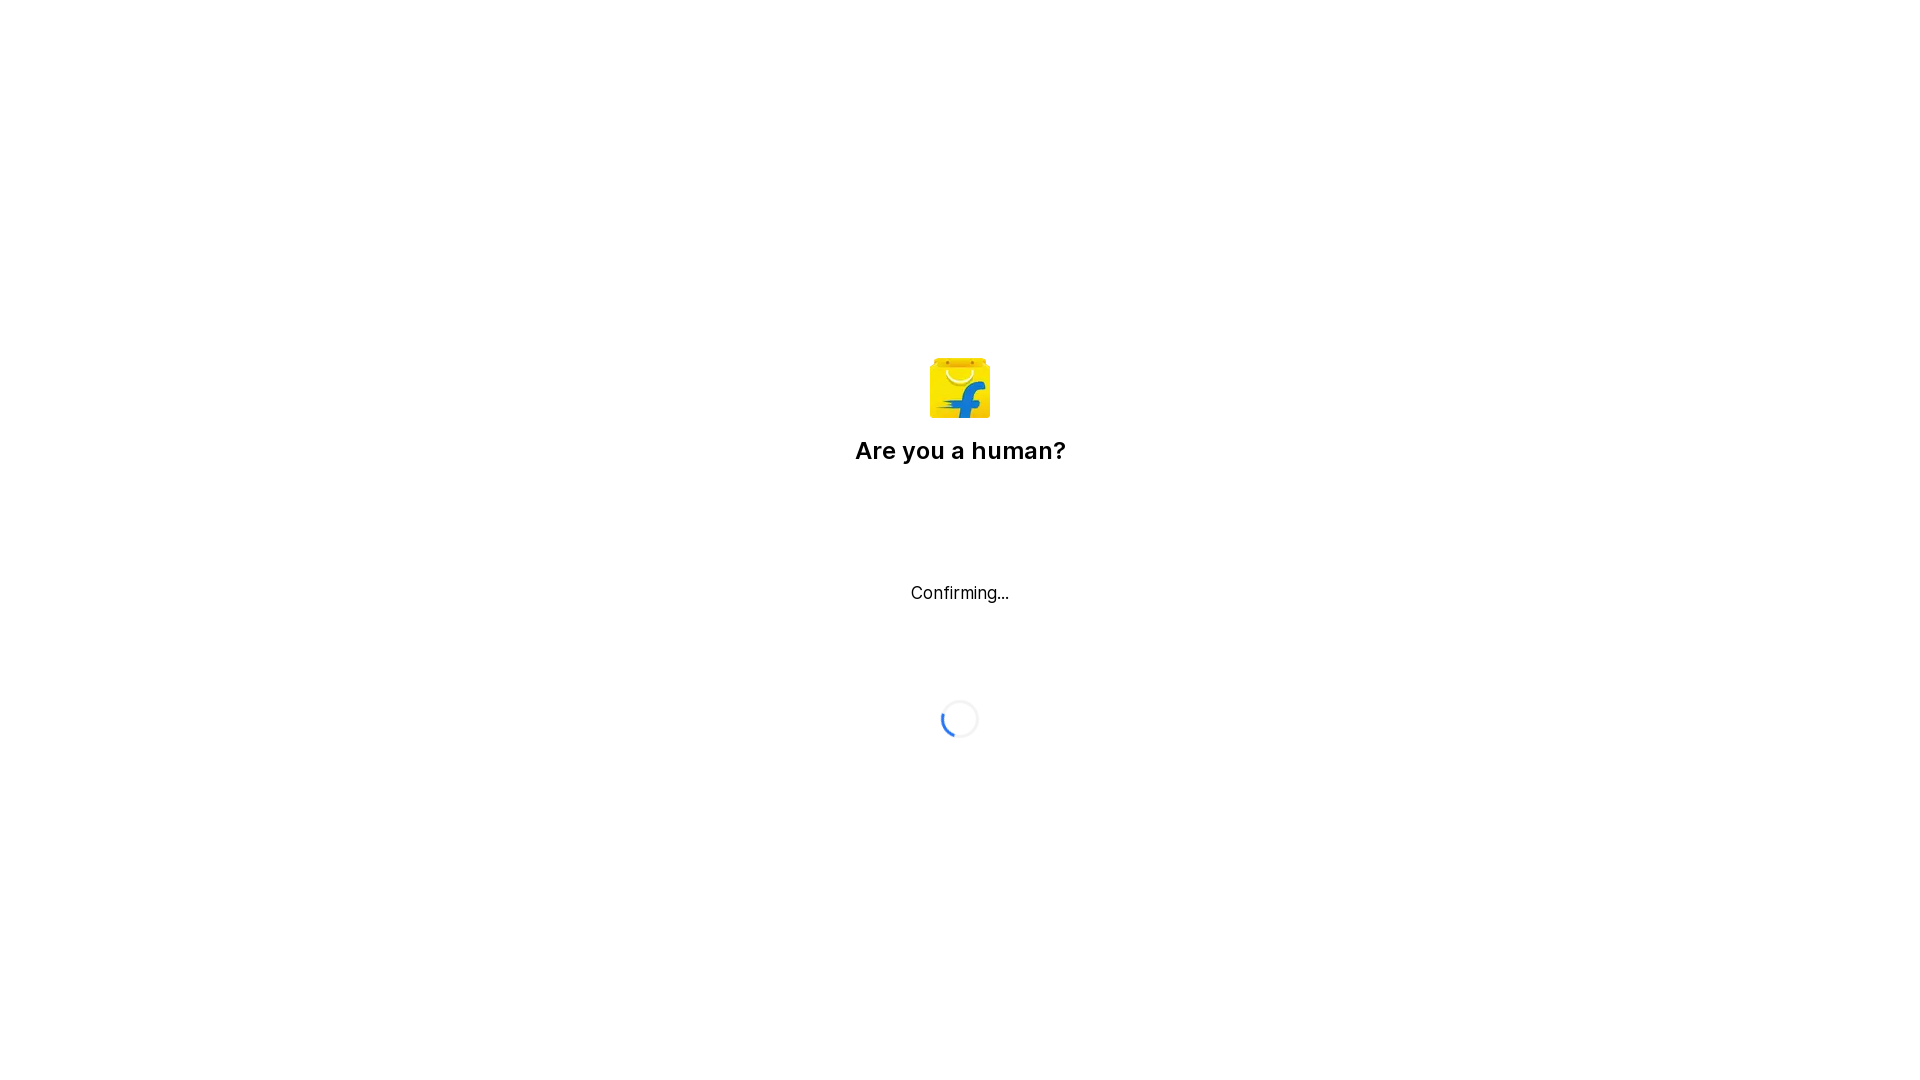

Page fully loaded - domcontentloaded state reached
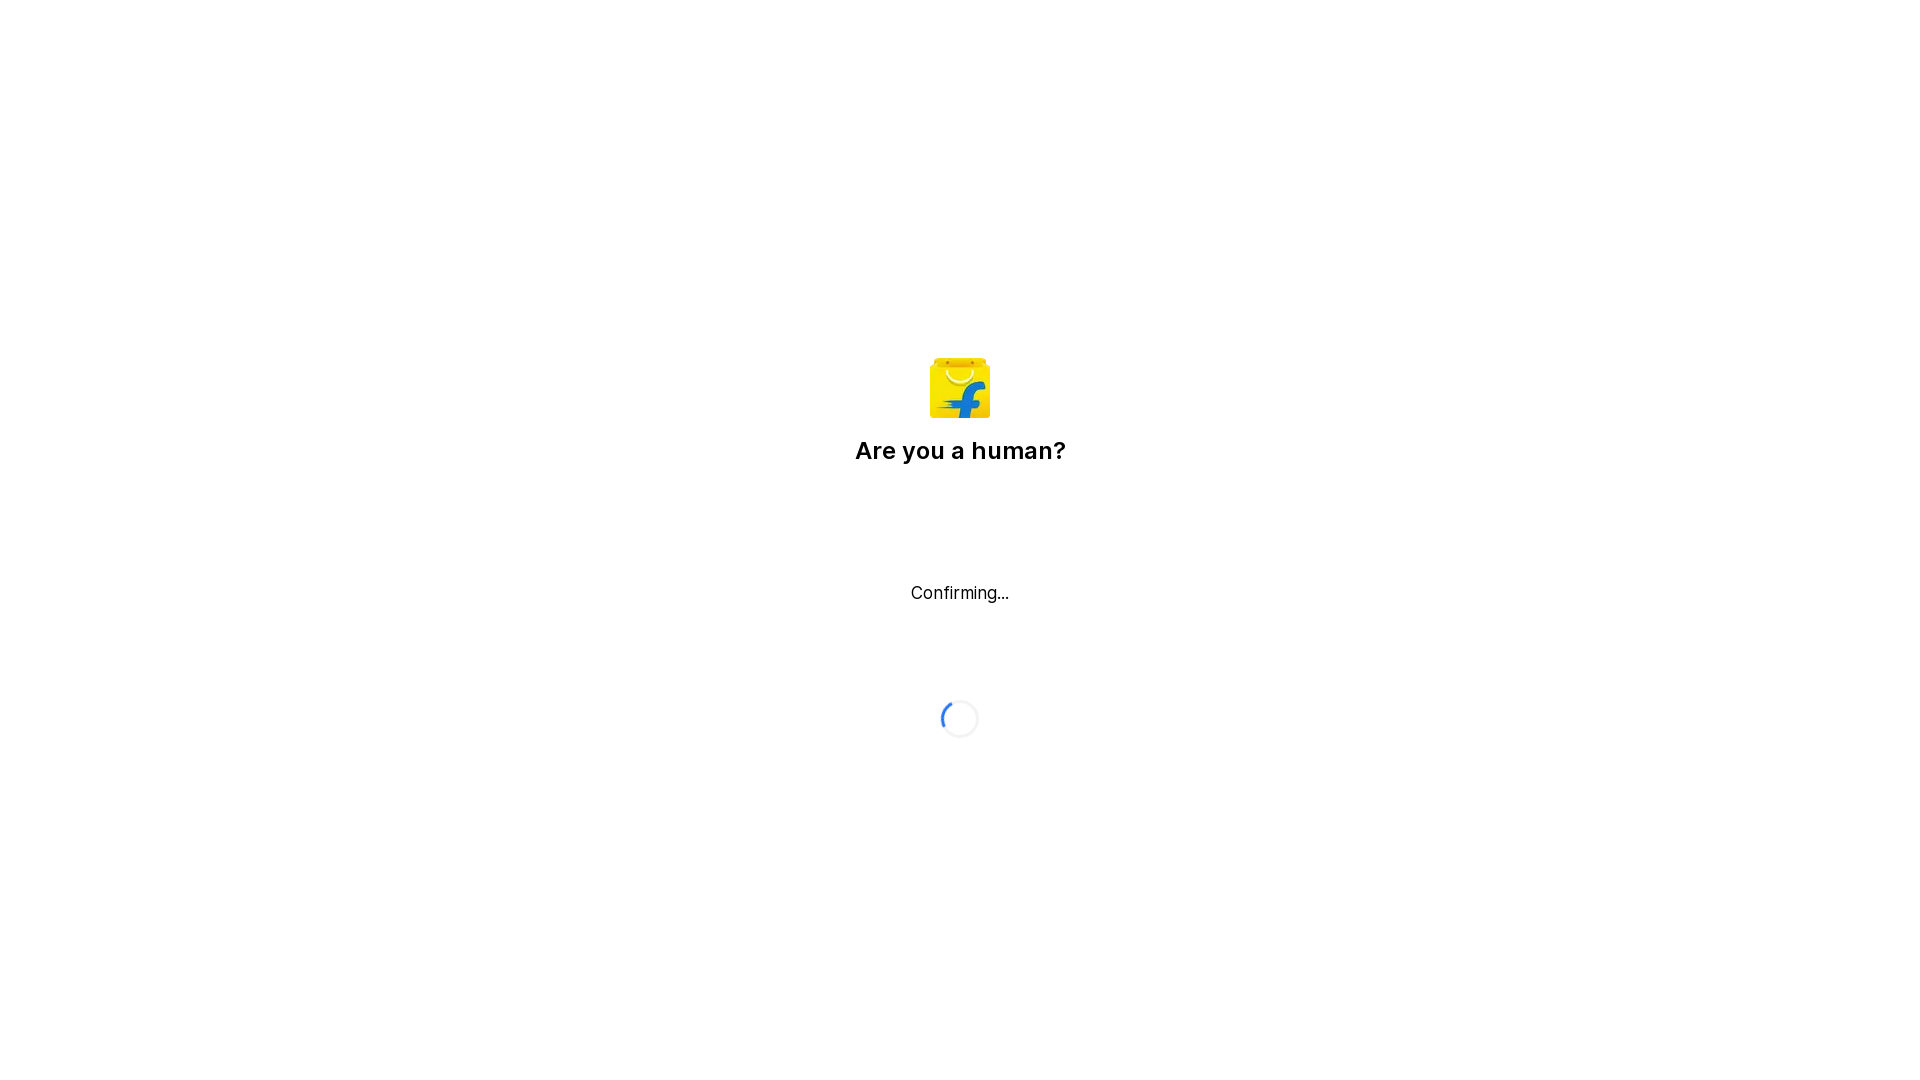

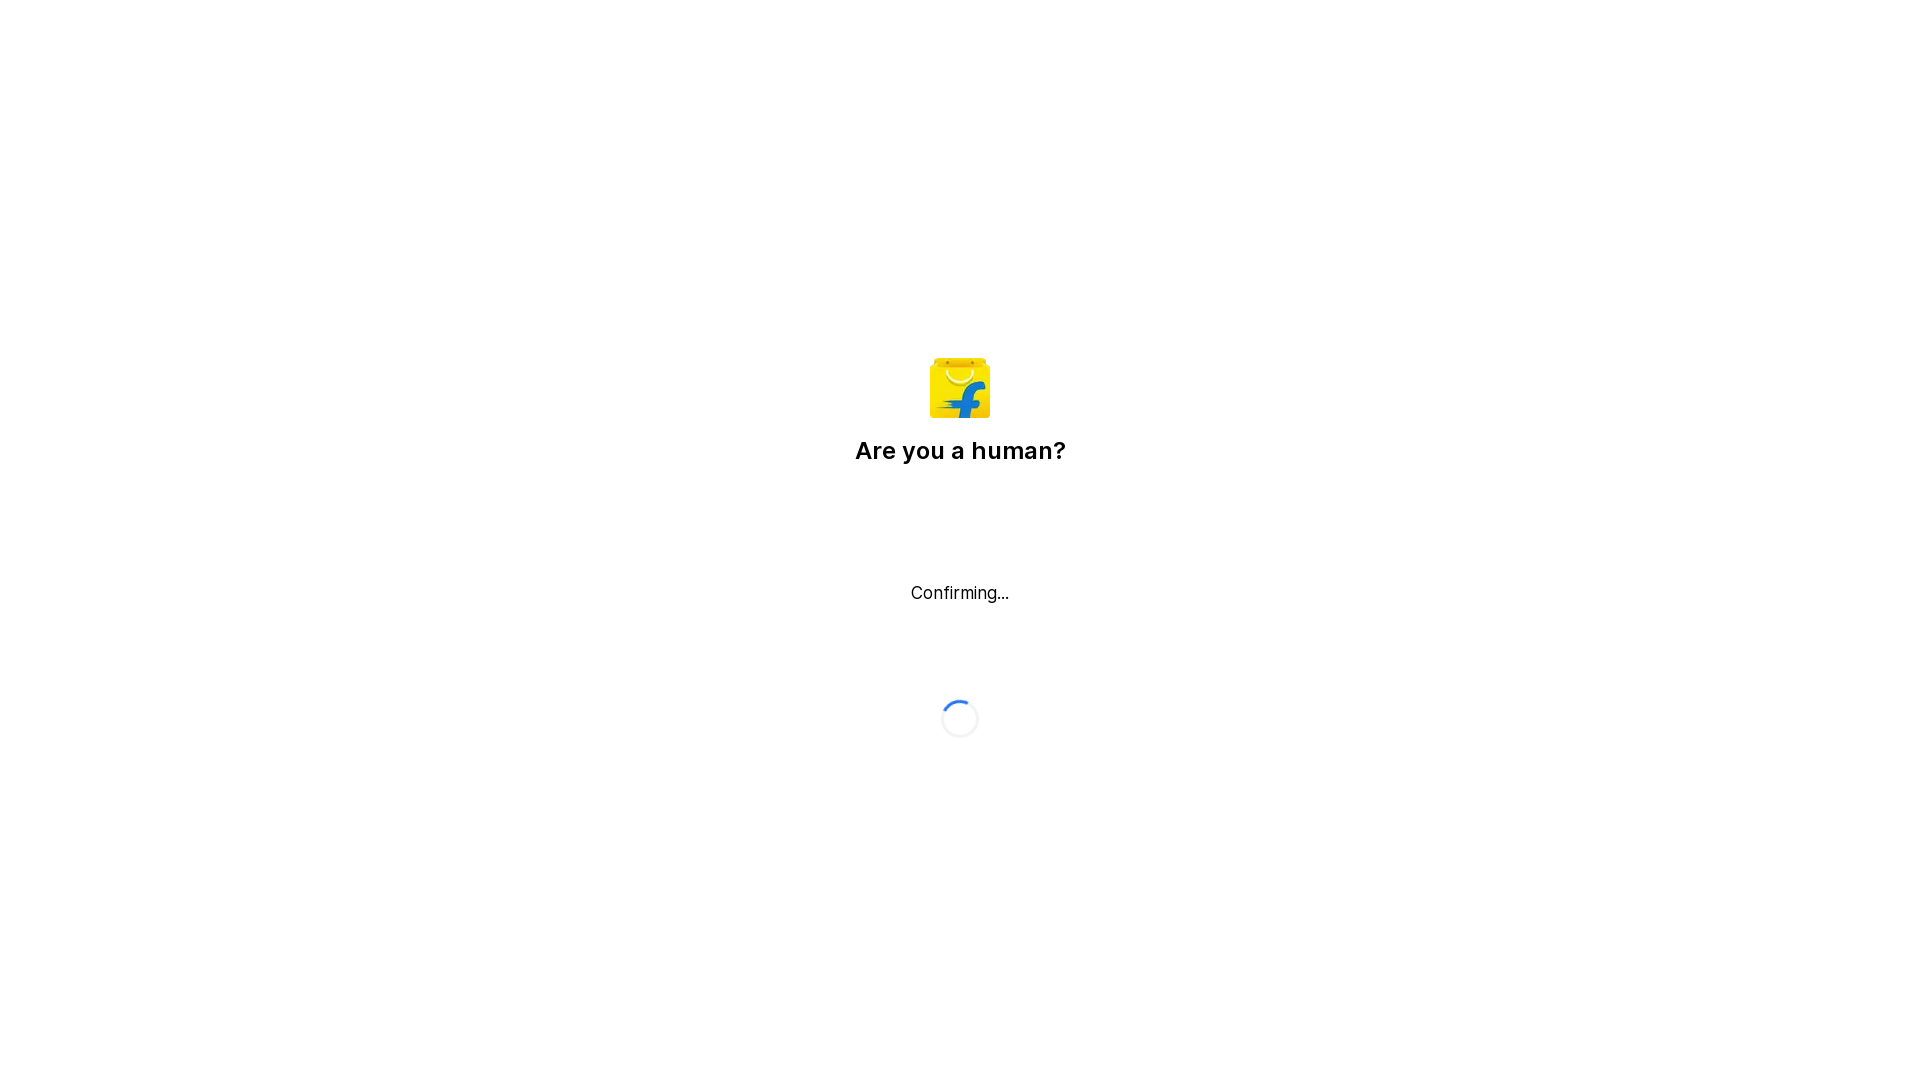